Tests window handle switching functionality by clicking a button that opens a new window, then iterating through all windows and closing the one with a specific title.

Starting URL: https://www.hyrtutorials.com/p/window-handles-practice.html

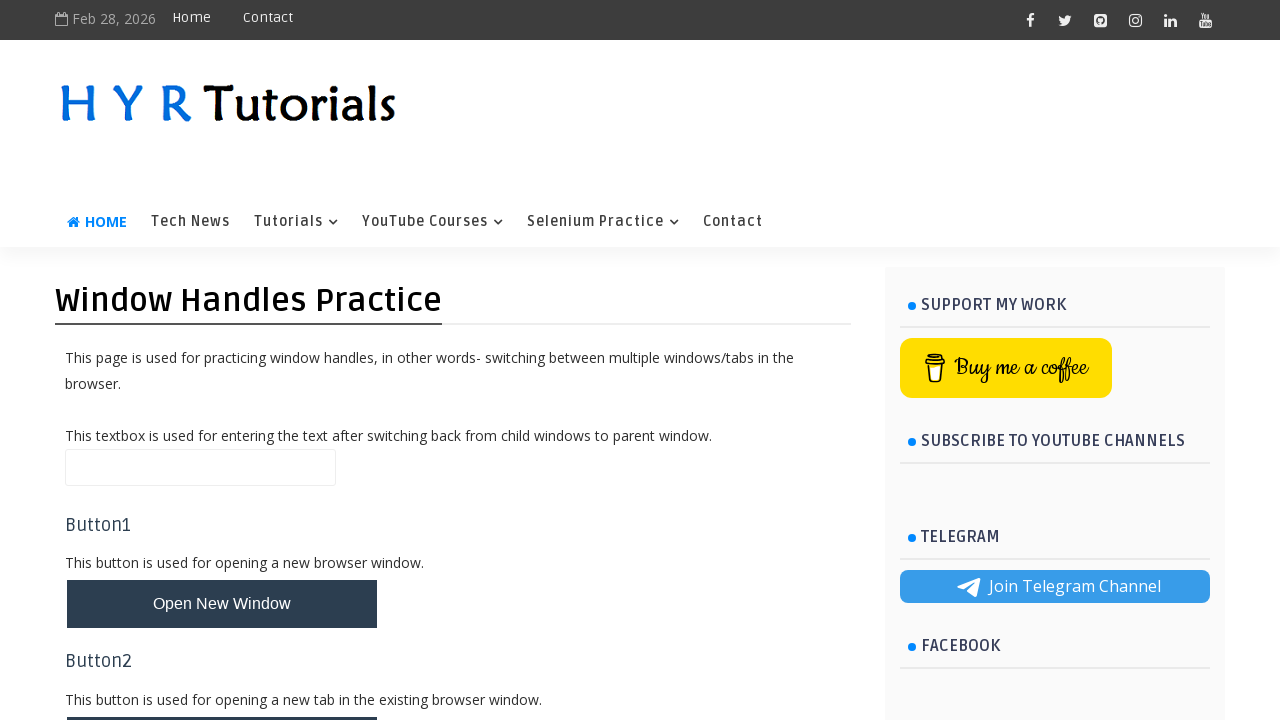

Clicked button to open new window at (222, 604) on #newWindowBtn
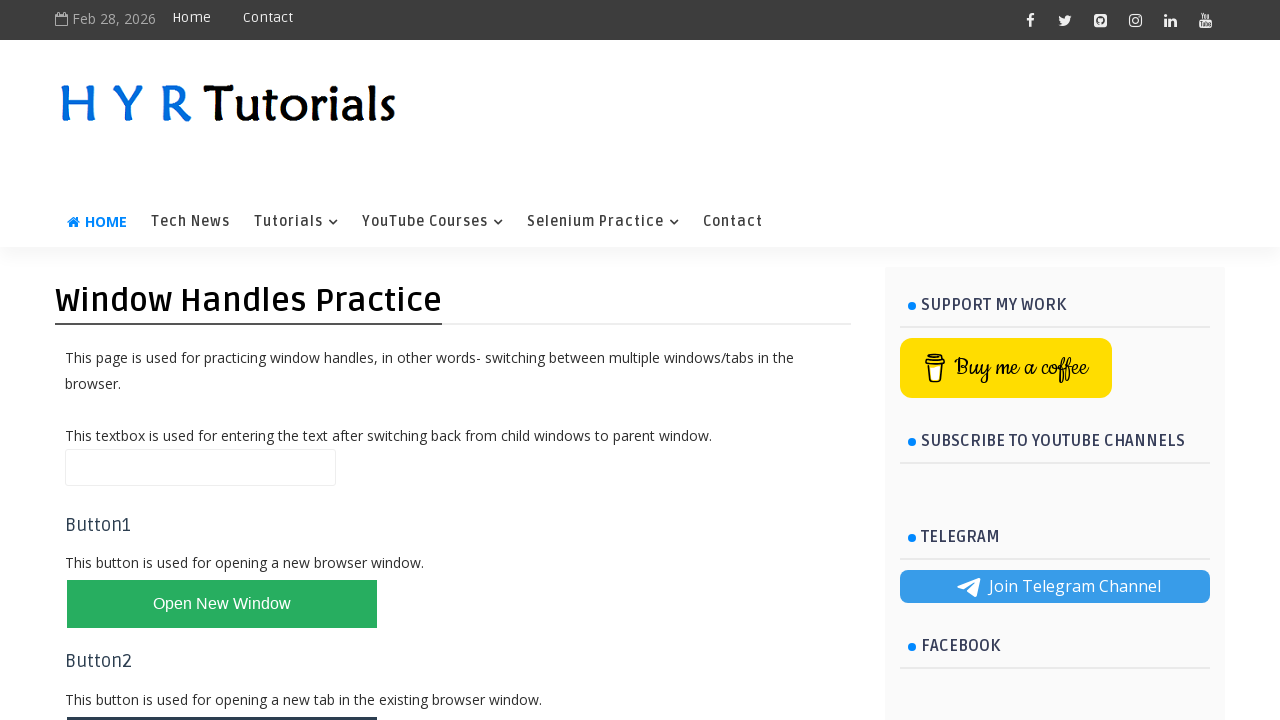

Waited for new window to be created
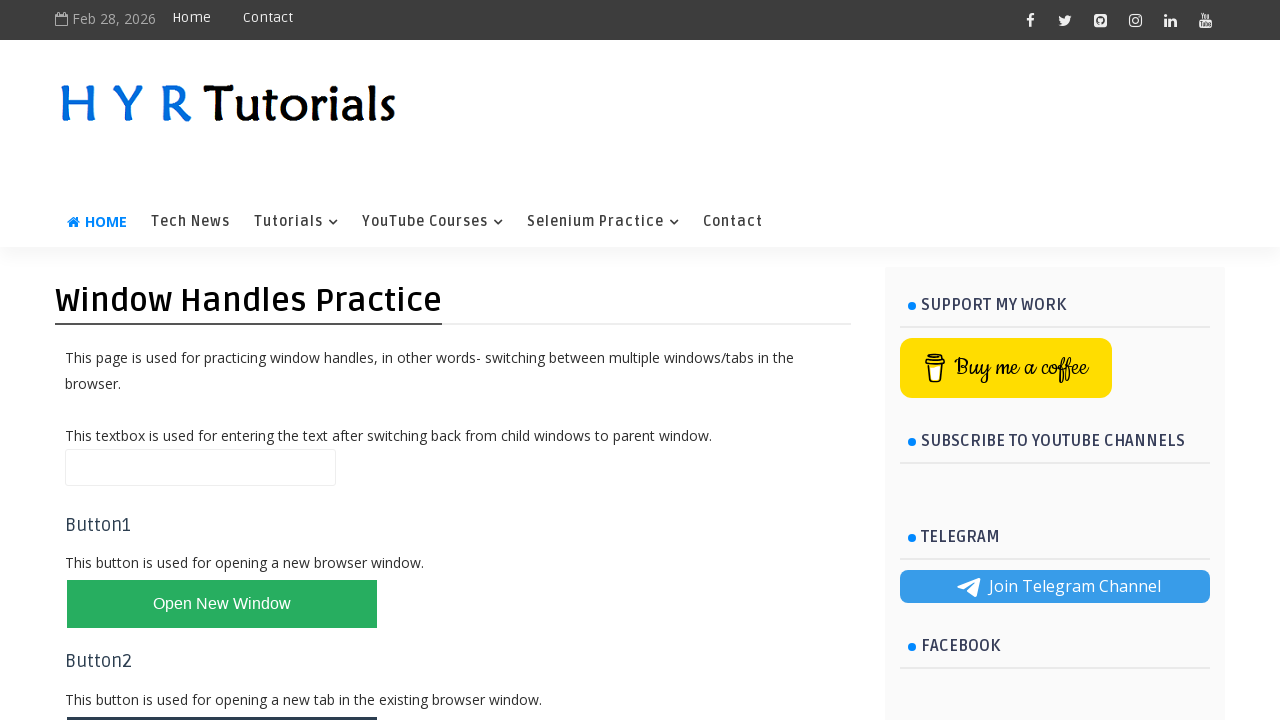

Retrieved all pages from context
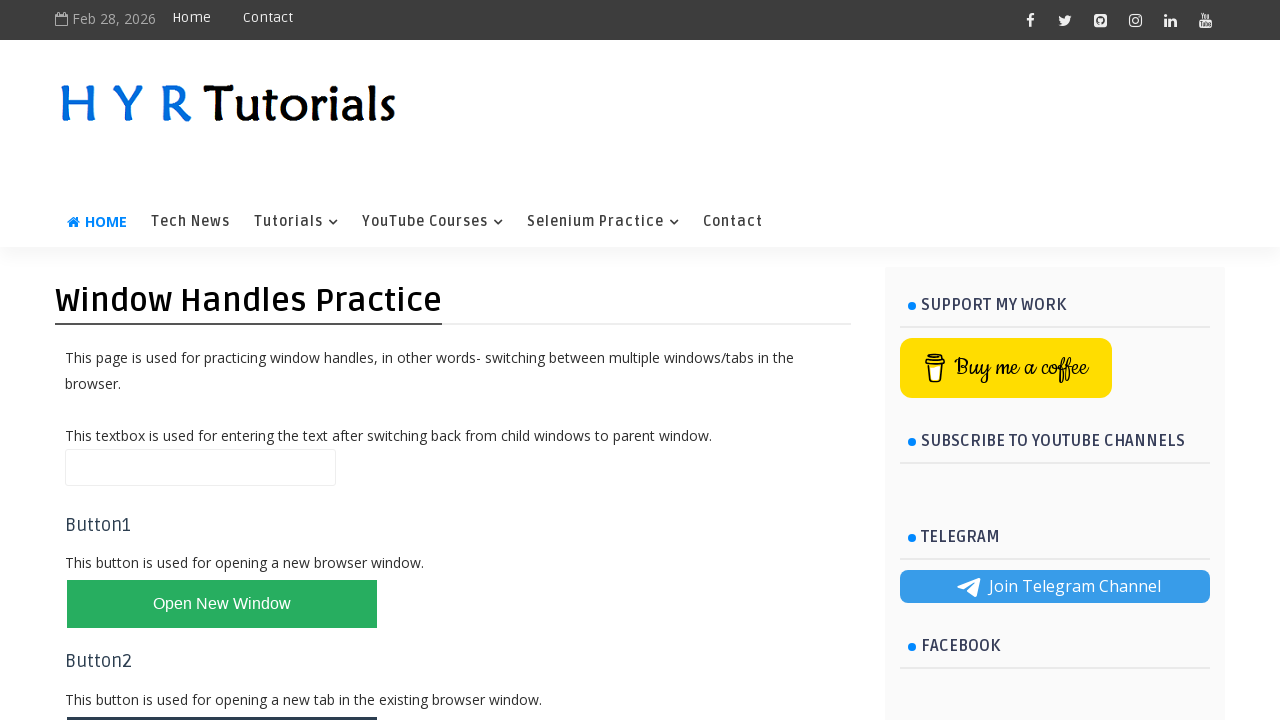

Checked page title: Window Handles Practice - H Y R Tutorials
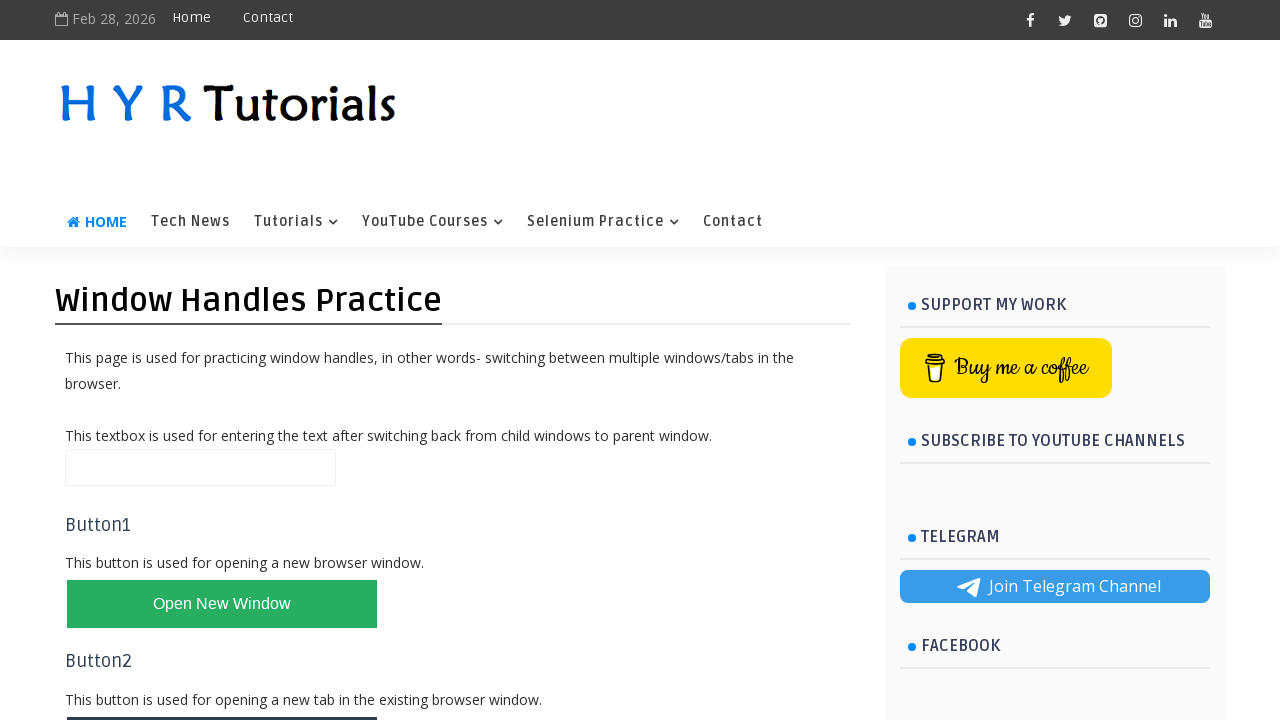

Checked page title: Basic Controls - H Y R Tutorials
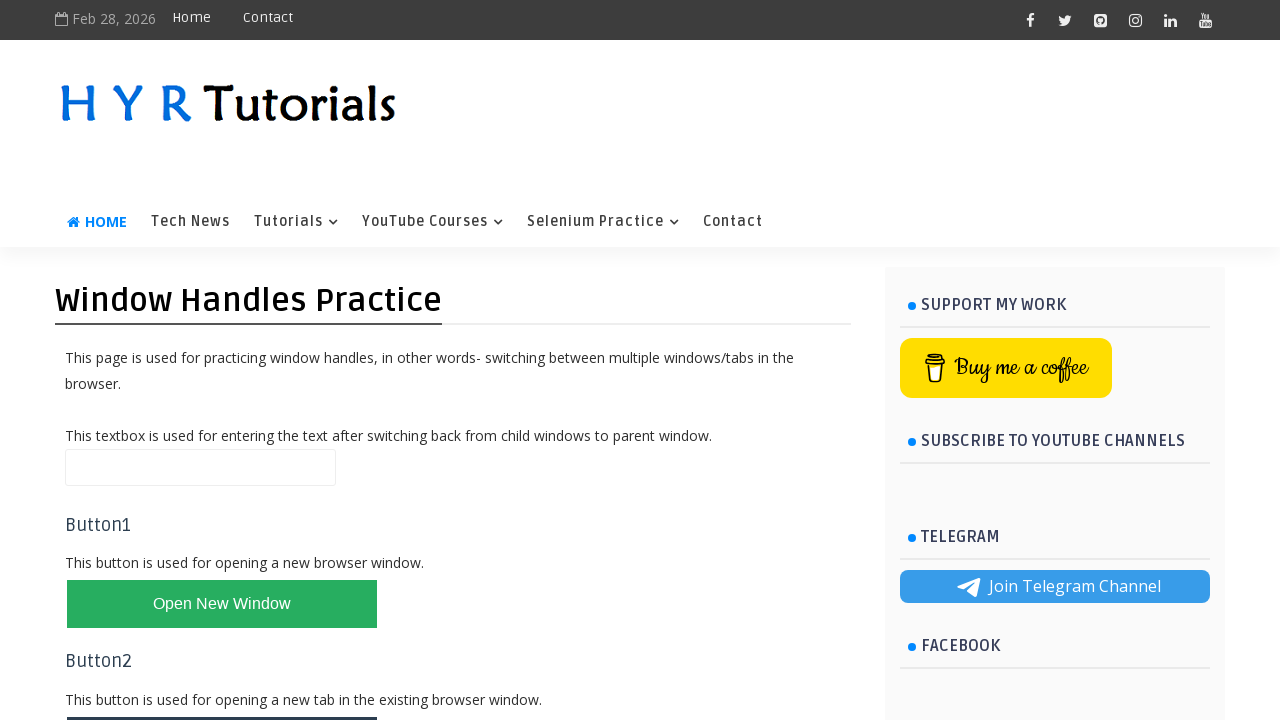

Closed window with 'Basic Controls' in title
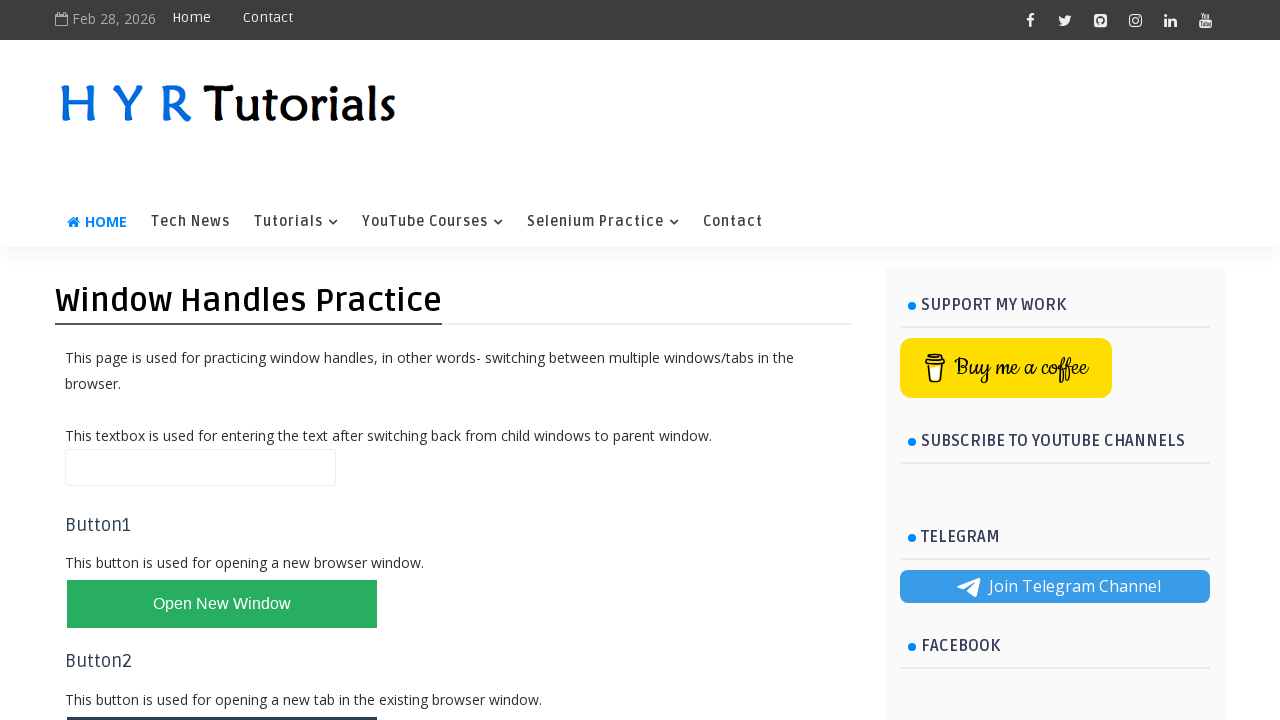

Switched back to original window
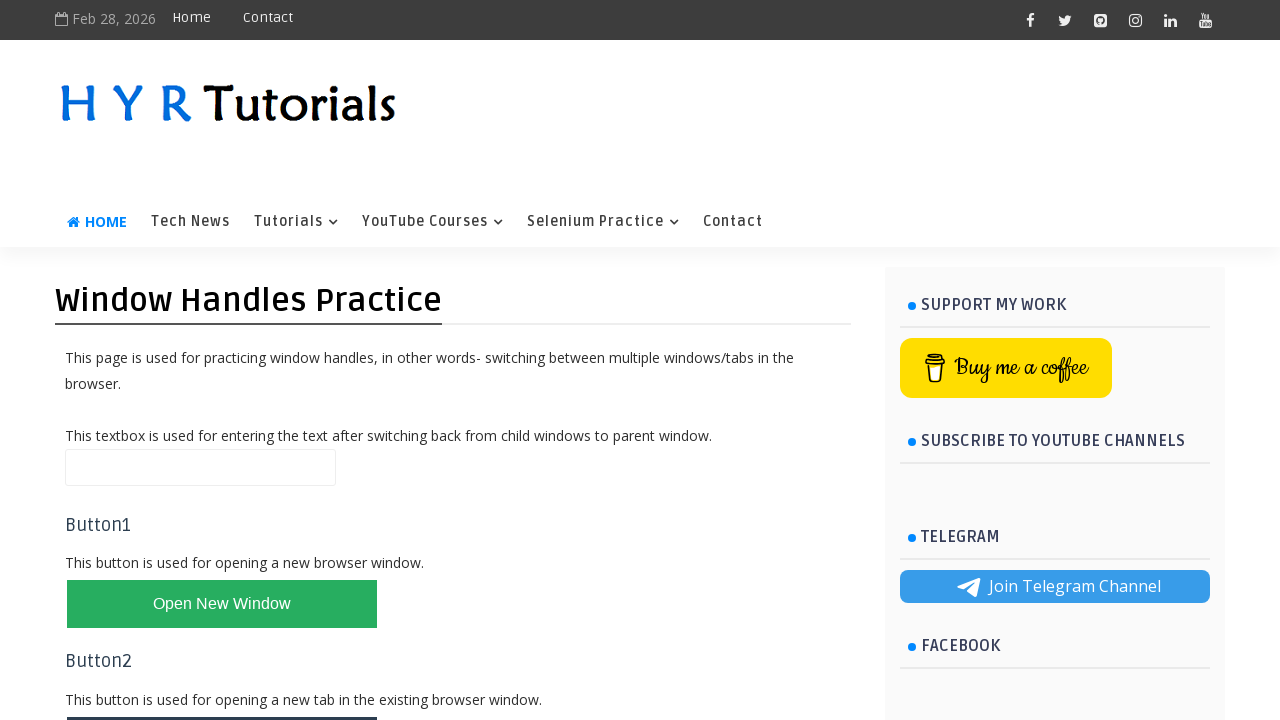

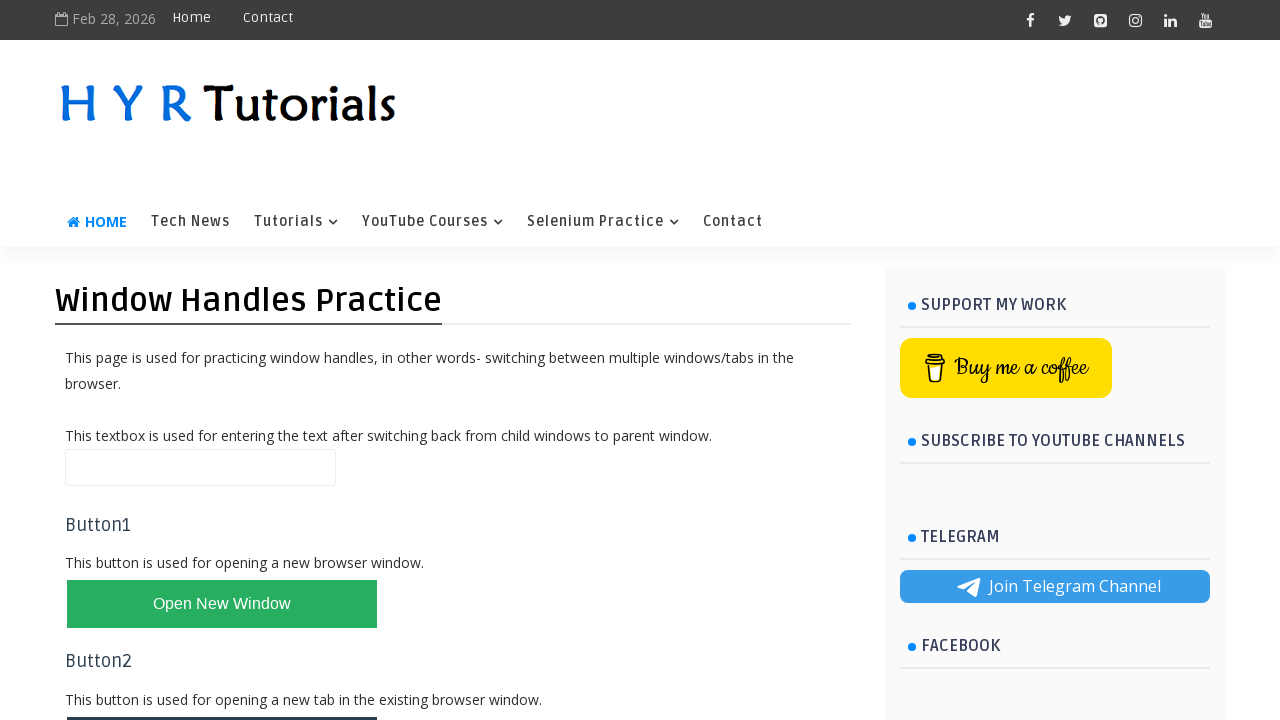